Tests browser window handling by clicking a blinking text link that opens a new window, switching to the child window, and verifying text content is displayed on the new page.

Starting URL: https://rahulshettyacademy.com/loginpagePractise/#

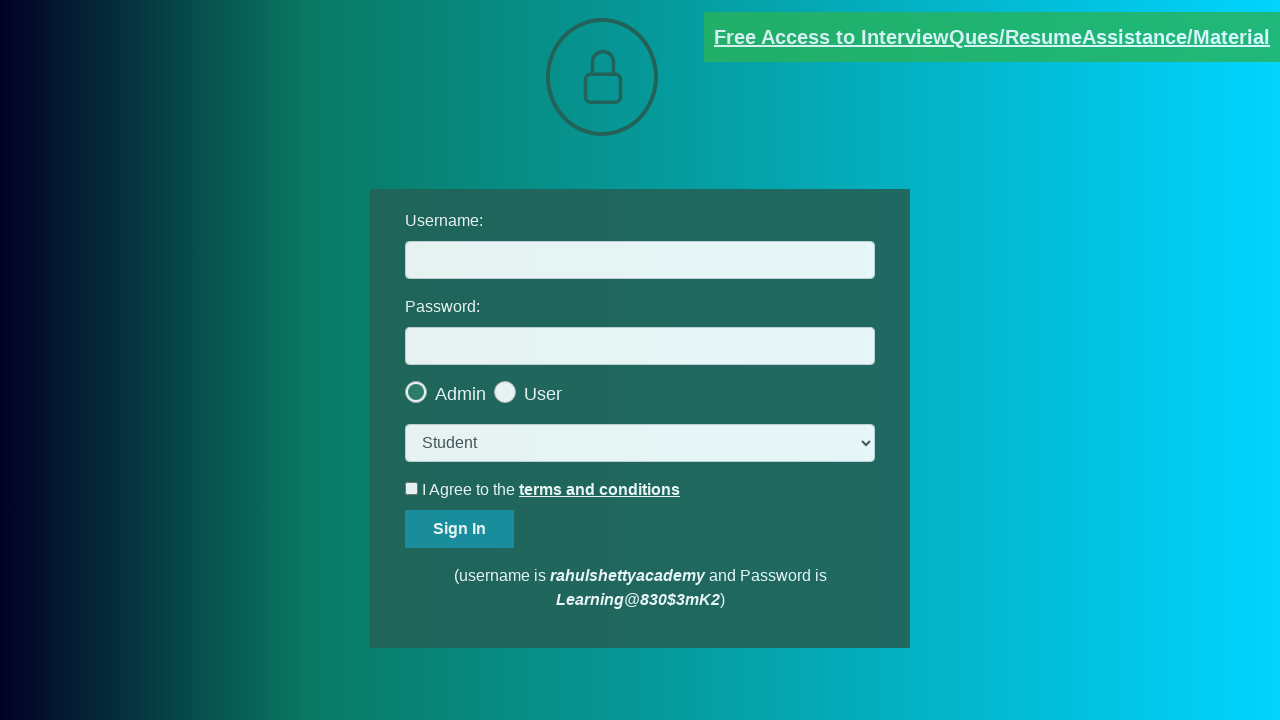

Clicked blinking text link to open new window at (992, 37) on xpath=//*[@class='blinkingText']
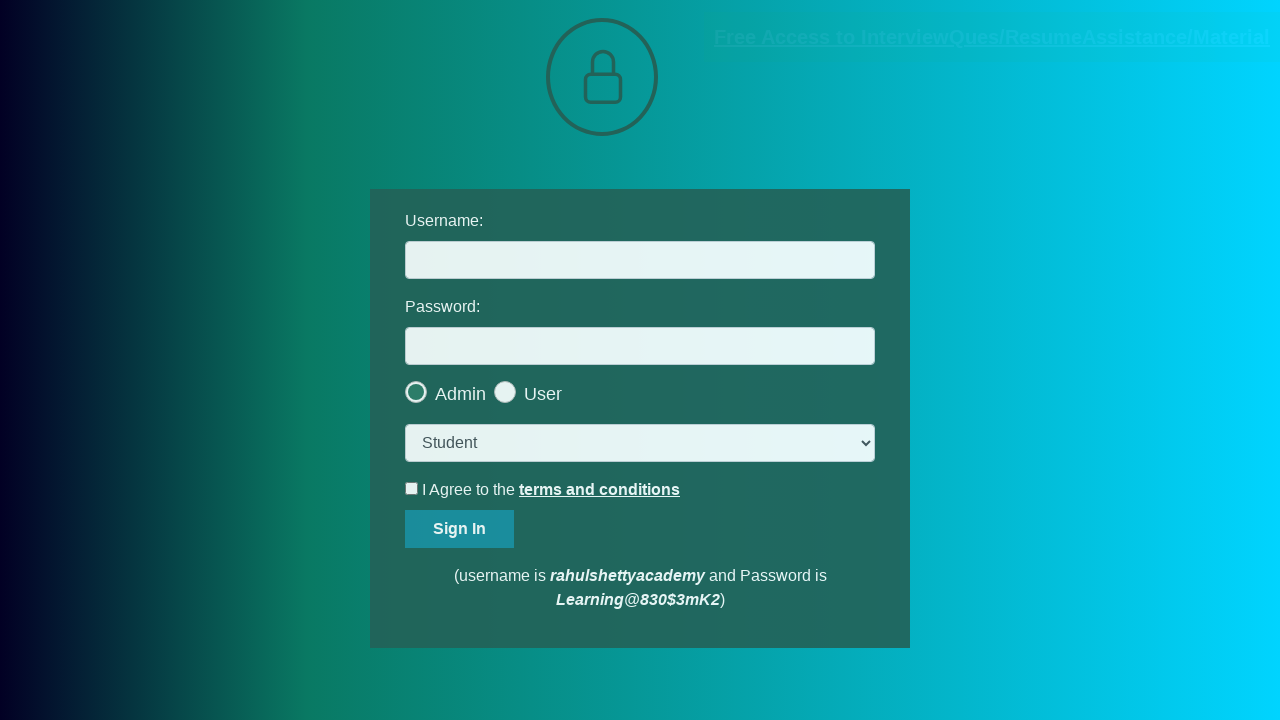

Captured new child window/page
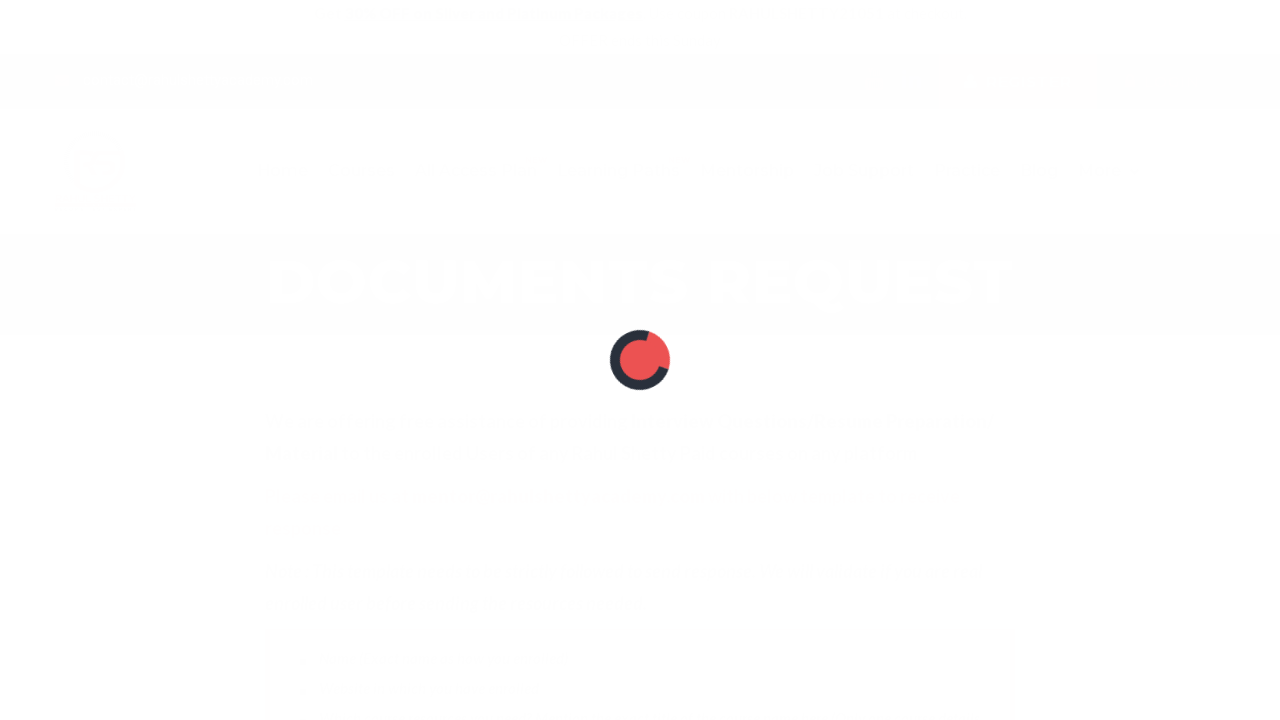

Child page load state completed
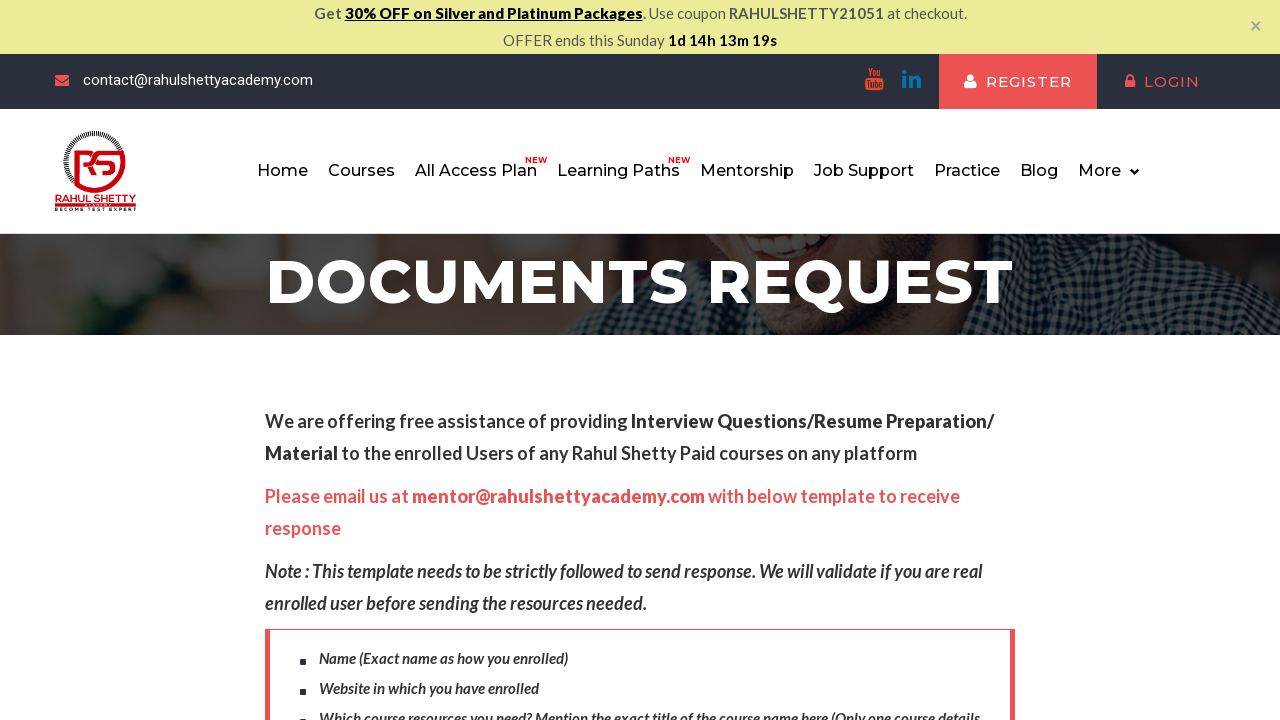

Verified email text element is present on child page
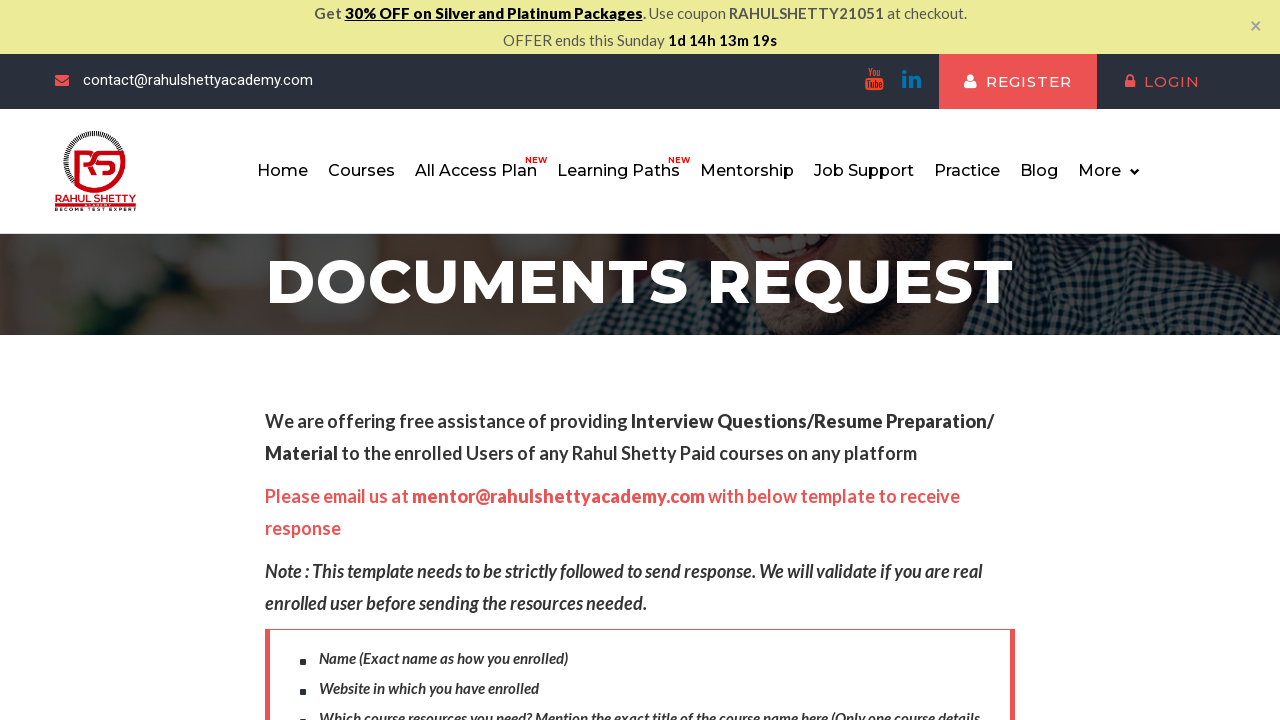

Closed child window/page
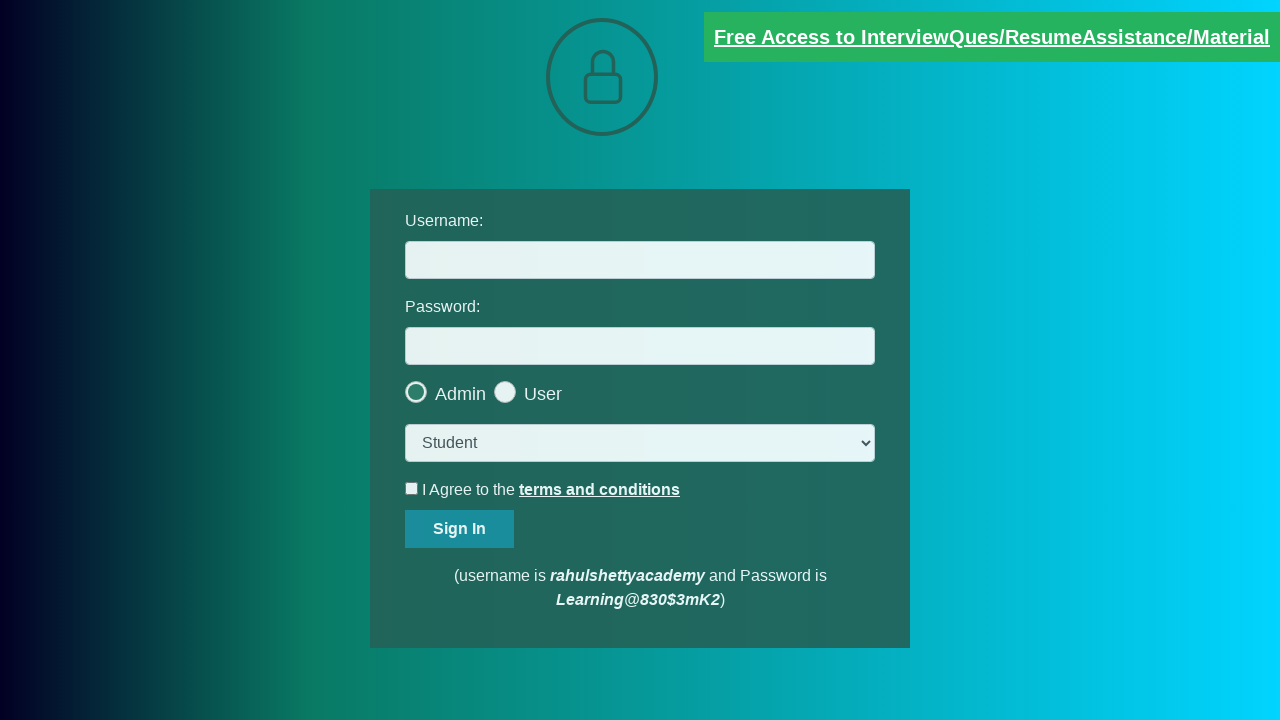

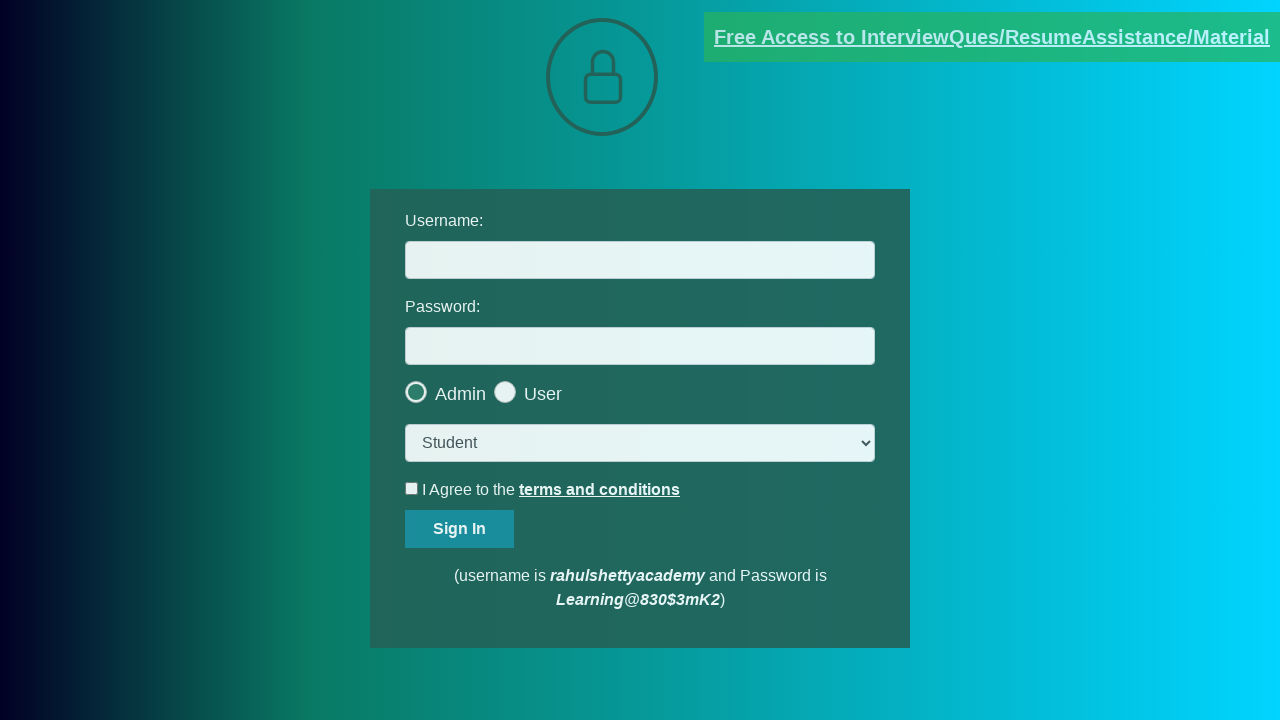